Tests interactive elements on a sports statistics page by clicking the "All matches" button and selecting a country from a dropdown menu

Starting URL: https://www.adamchoi.co.uk/overs/detailed

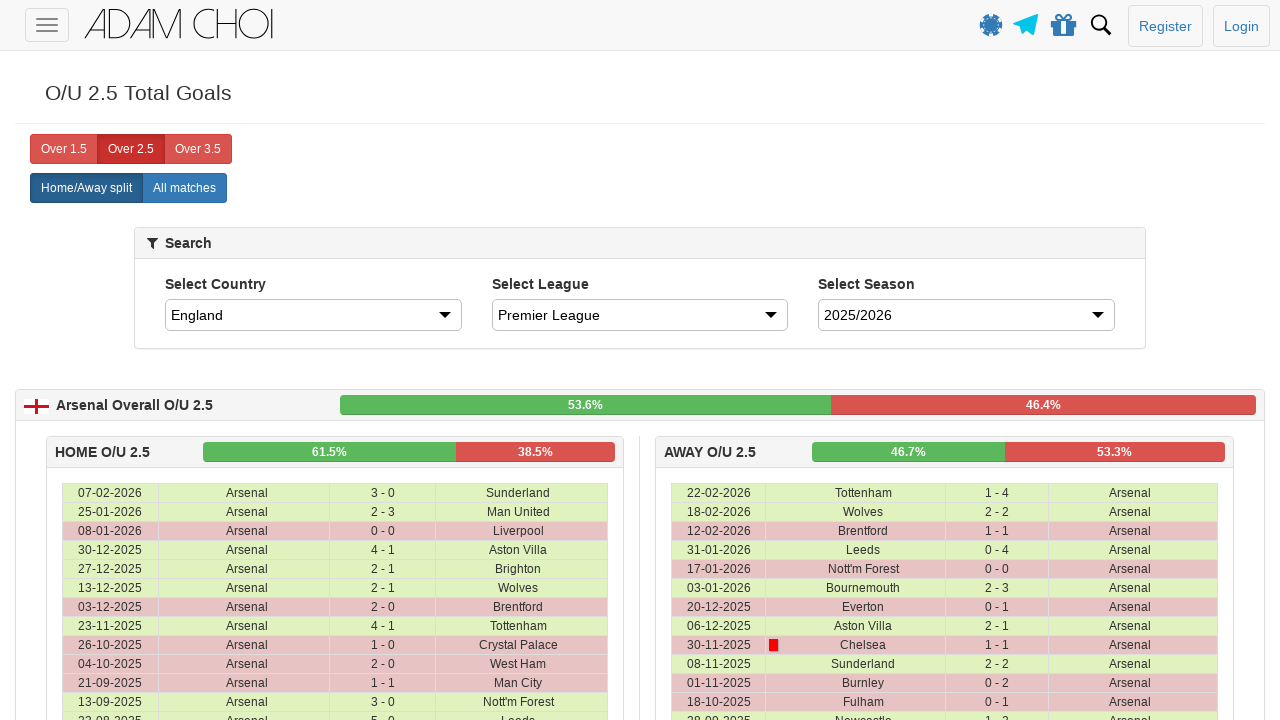

Clicked 'All matches' button at (184, 188) on xpath=//label[@analytics-event='All matches']
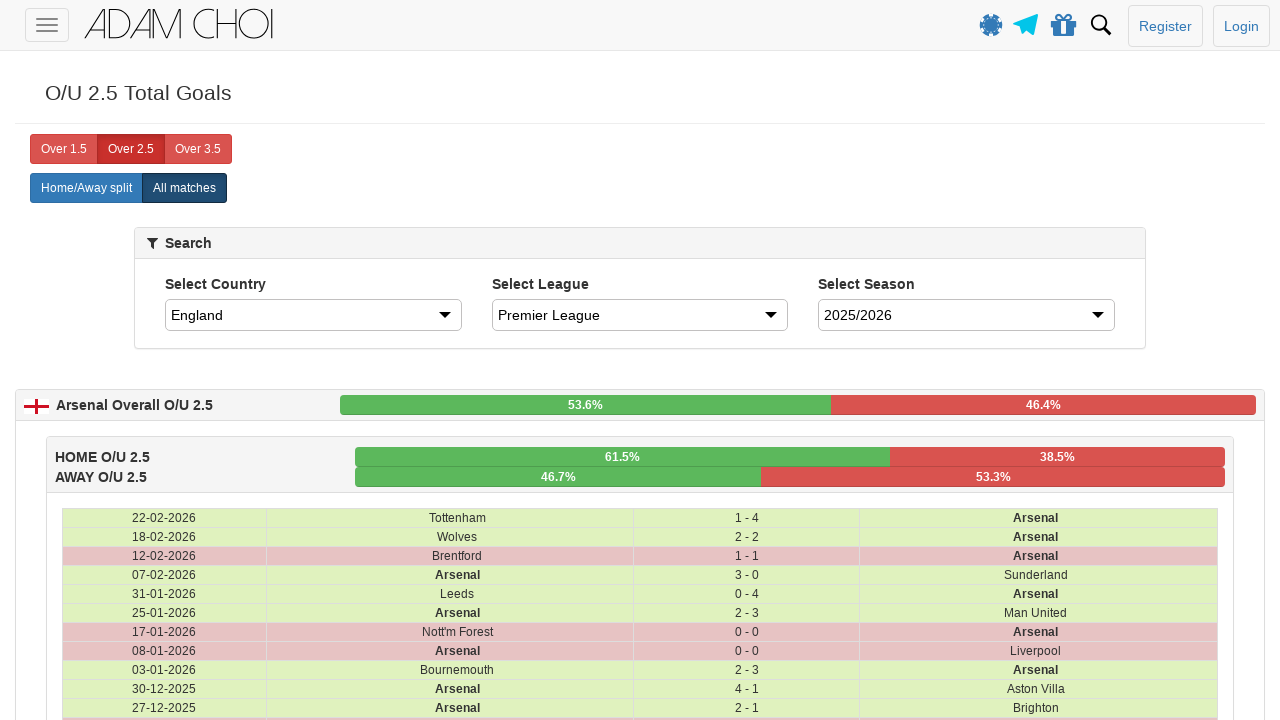

Selected Spain from country dropdown on #country
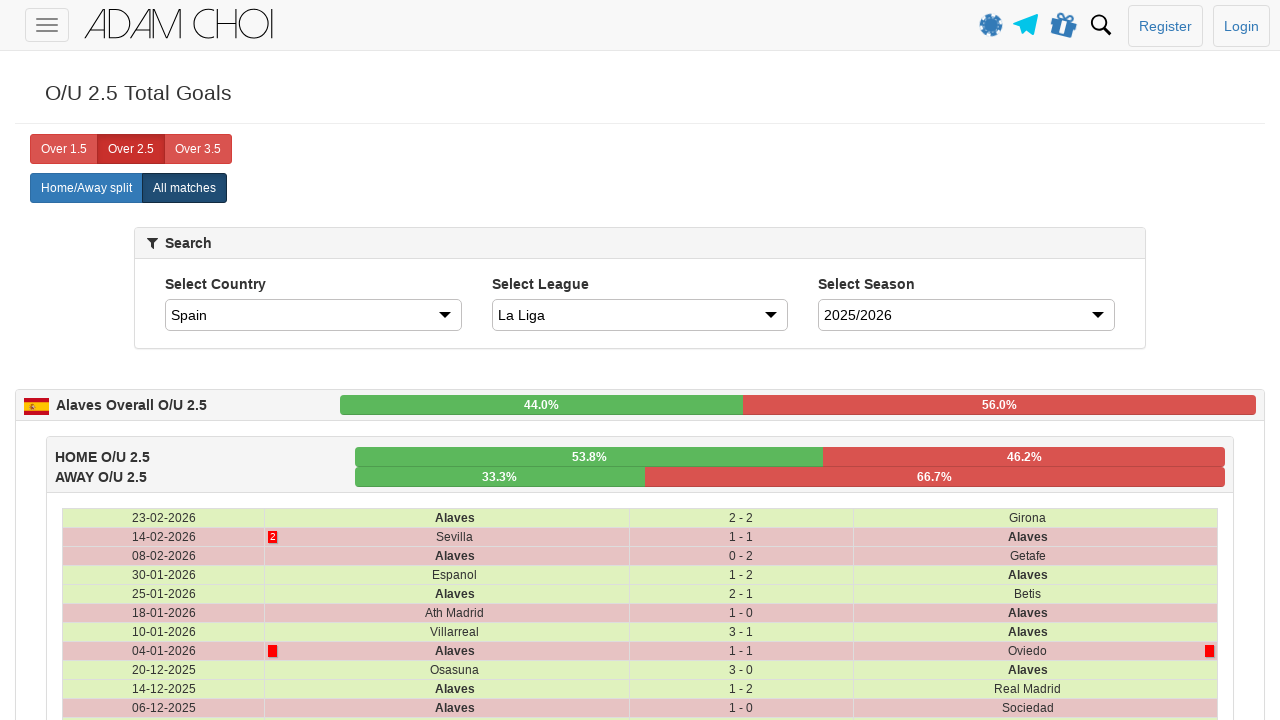

Table rows loaded after country selection
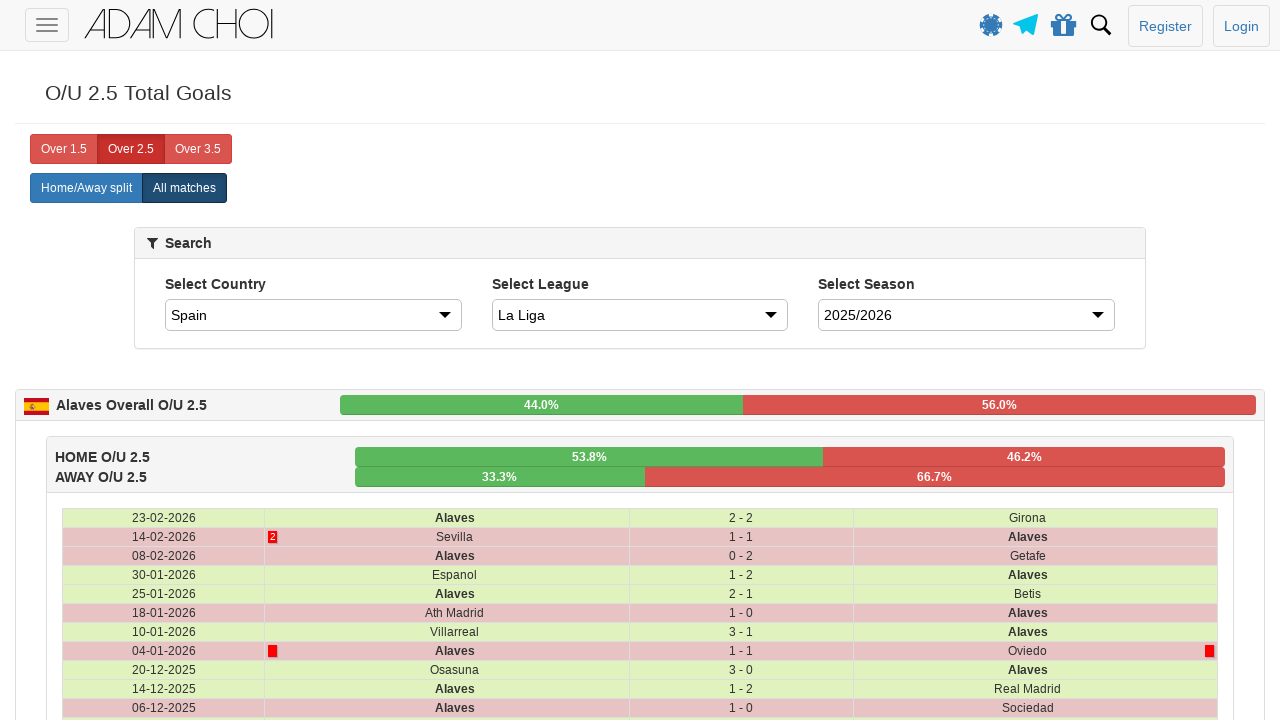

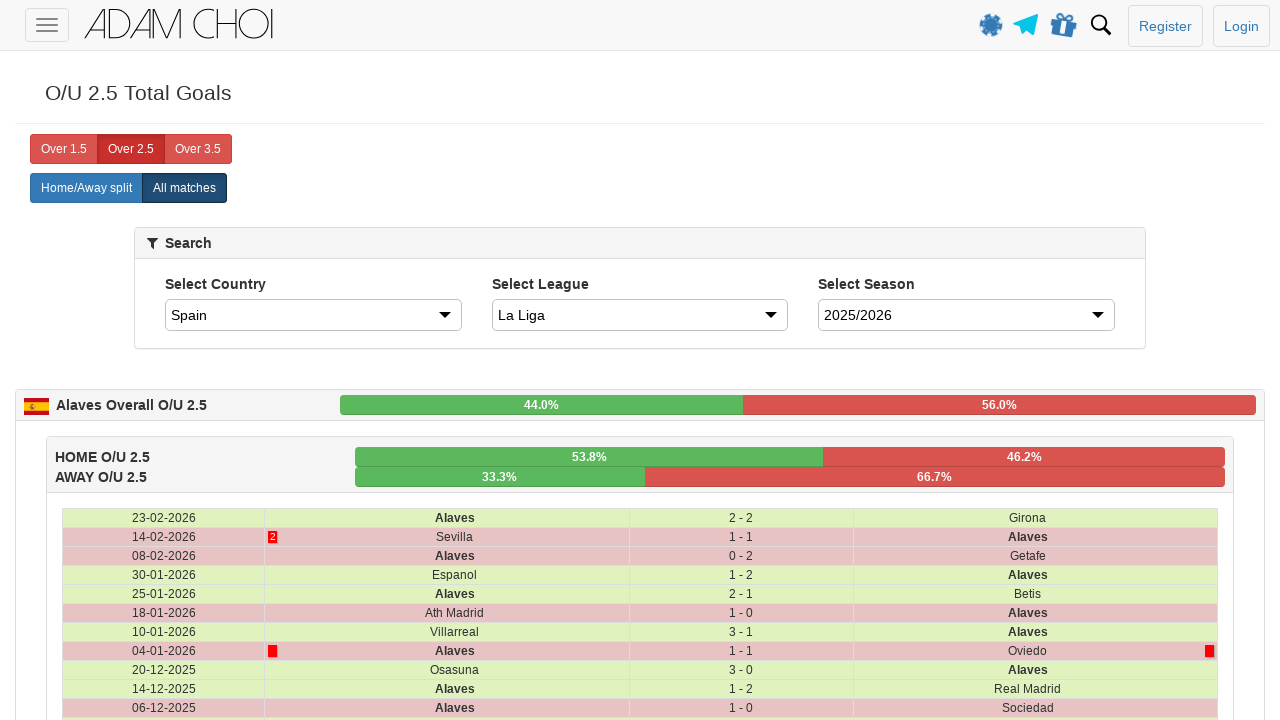